Tests submitting the form without any data, clicking Yes, and verifying the generic thank you message is displayed

Starting URL: https://kristinek.github.io/site/tasks/provide_feedback

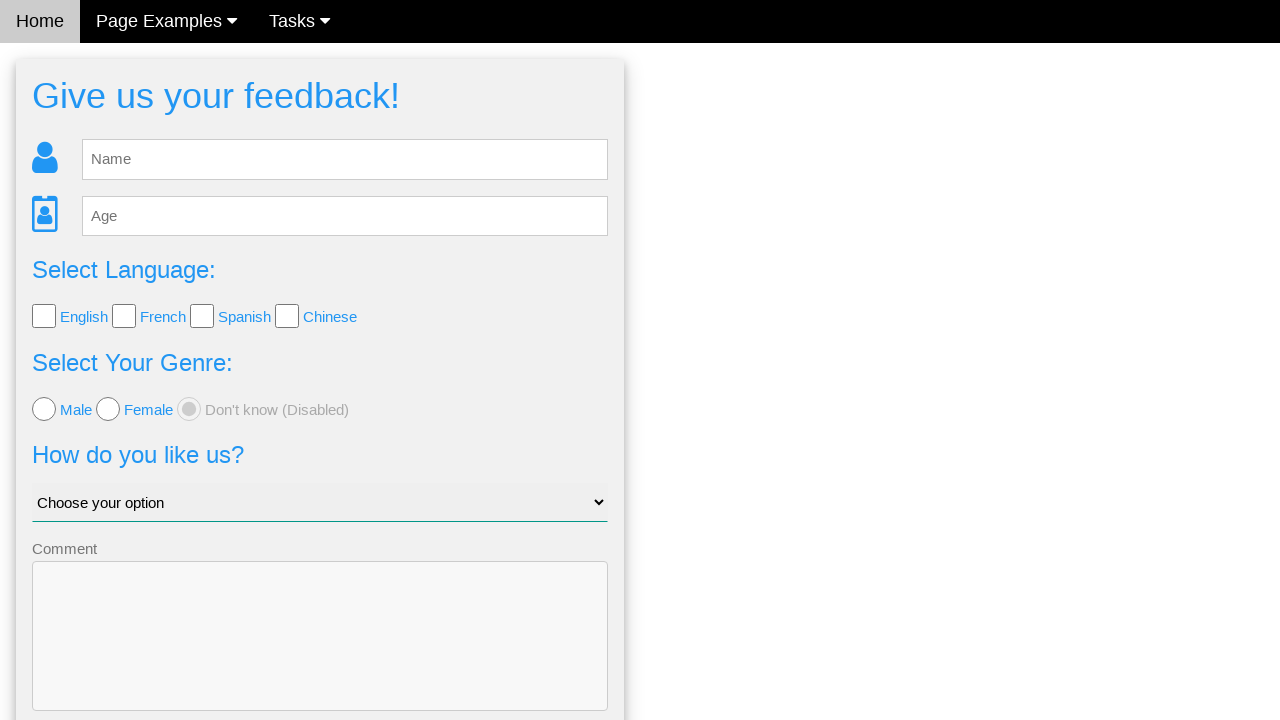

Navigated to feedback form page
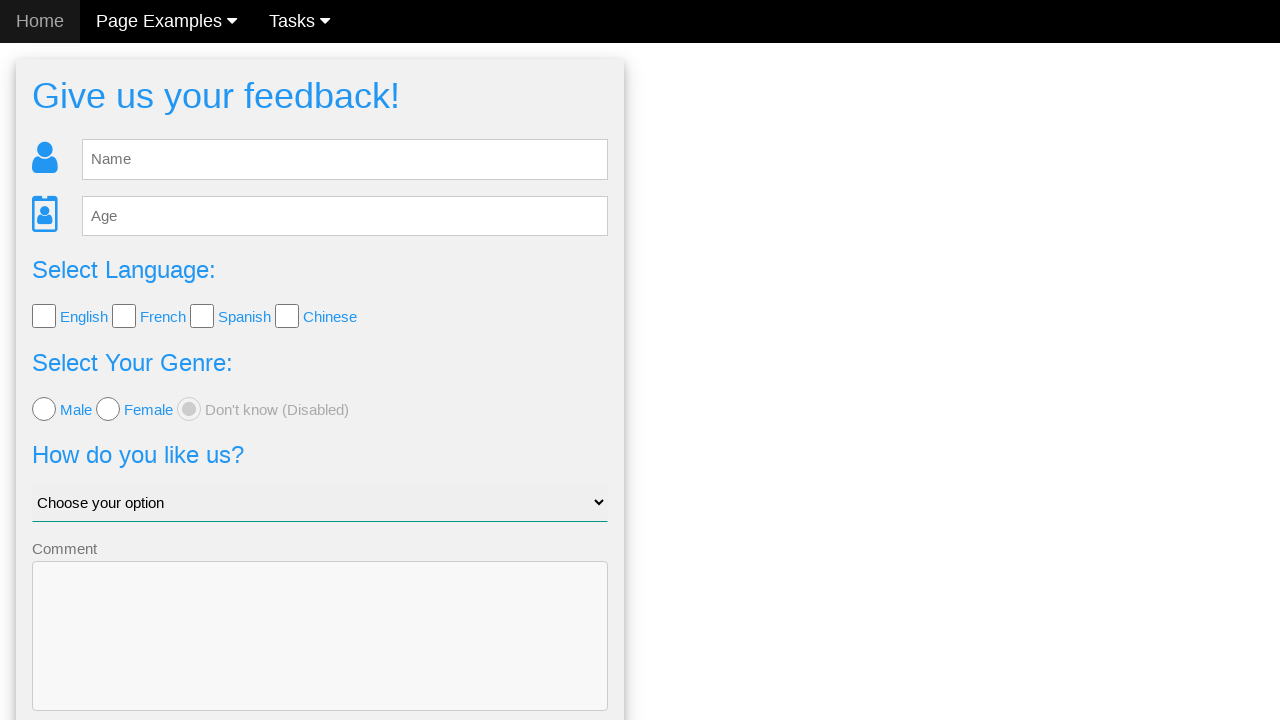

Clicked send button without entering any form data at (320, 656) on #fb_form form button
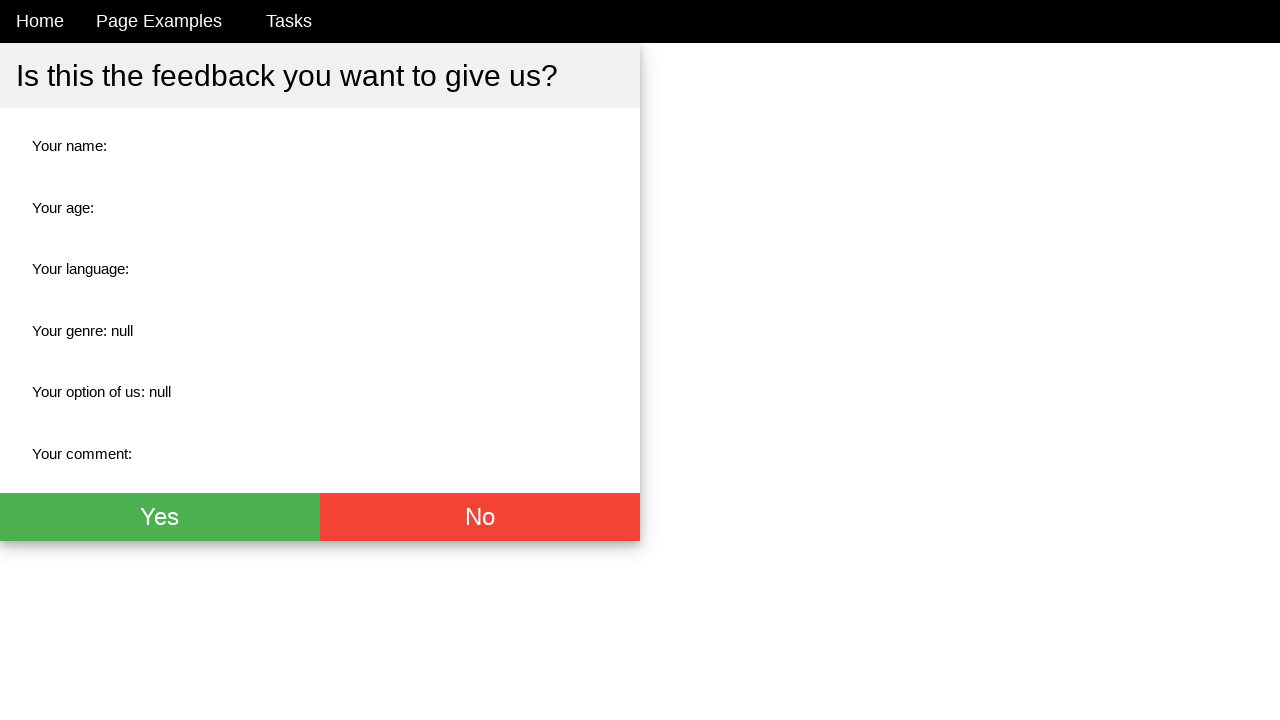

Yes button appeared in thank you dialog
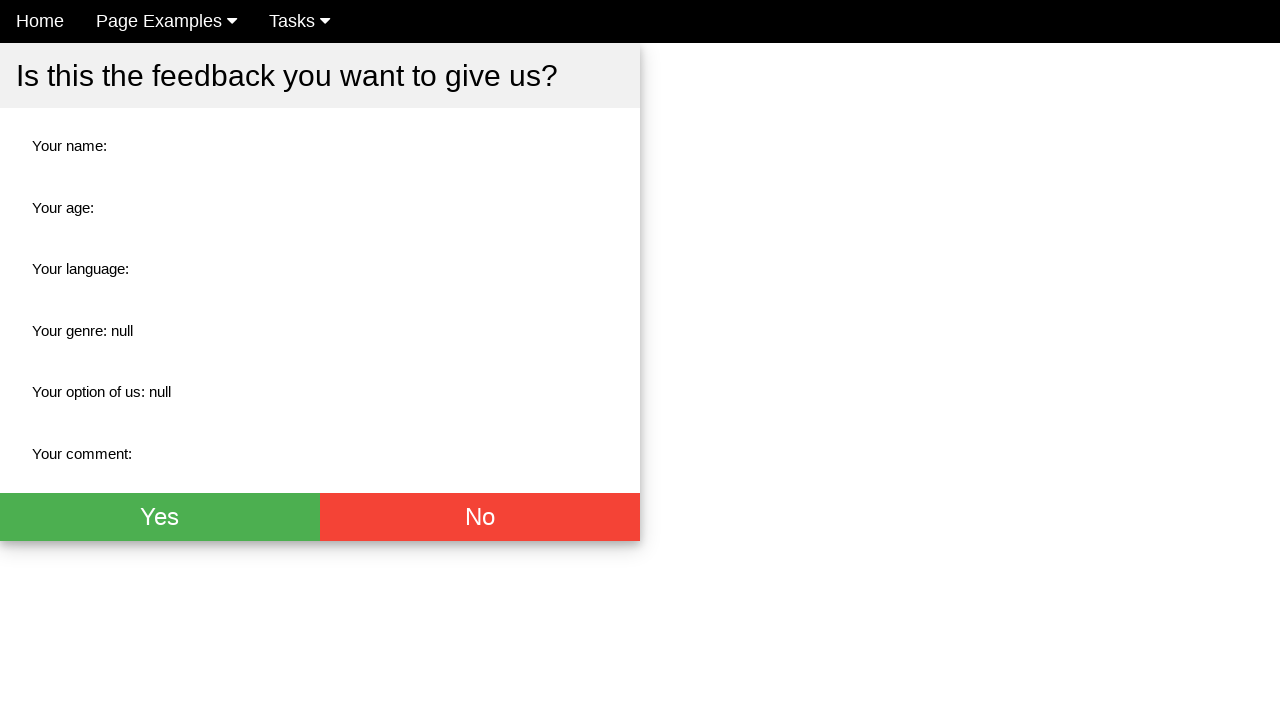

Clicked Yes button at (160, 517) on xpath=//*[@id='fb_thx']/div/div[2]/button[1]
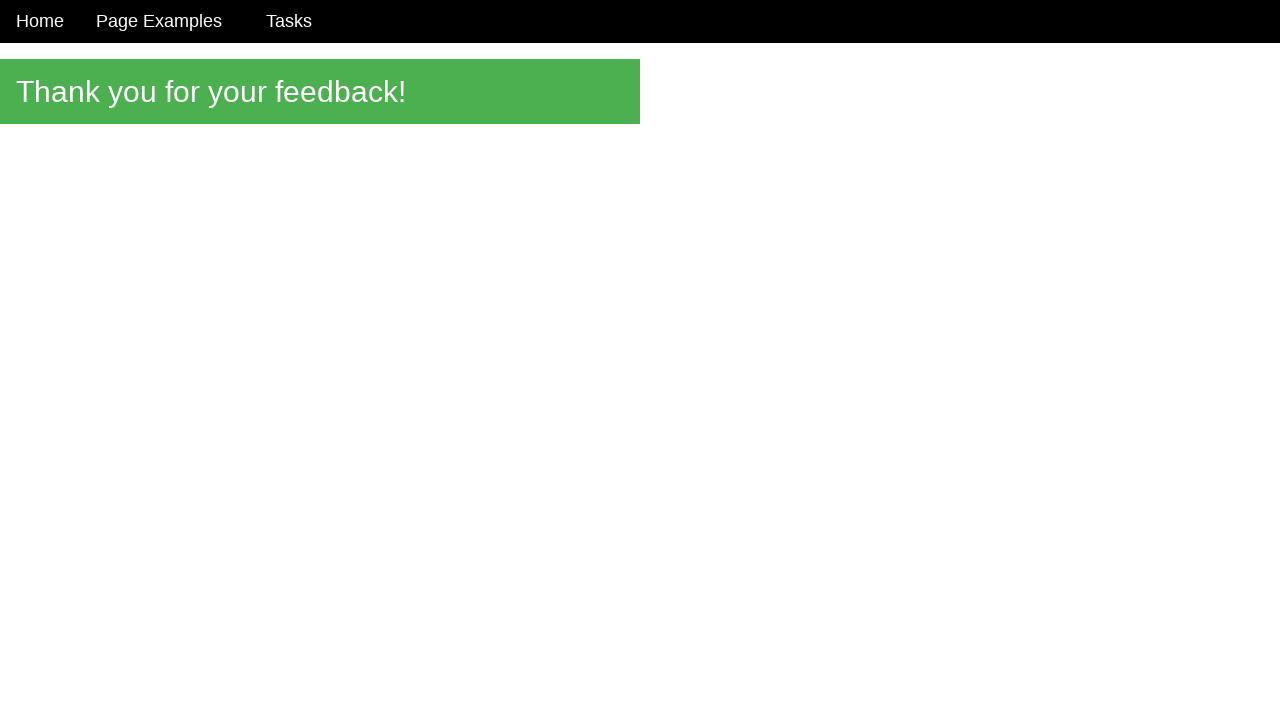

Generic thank you message container is displayed
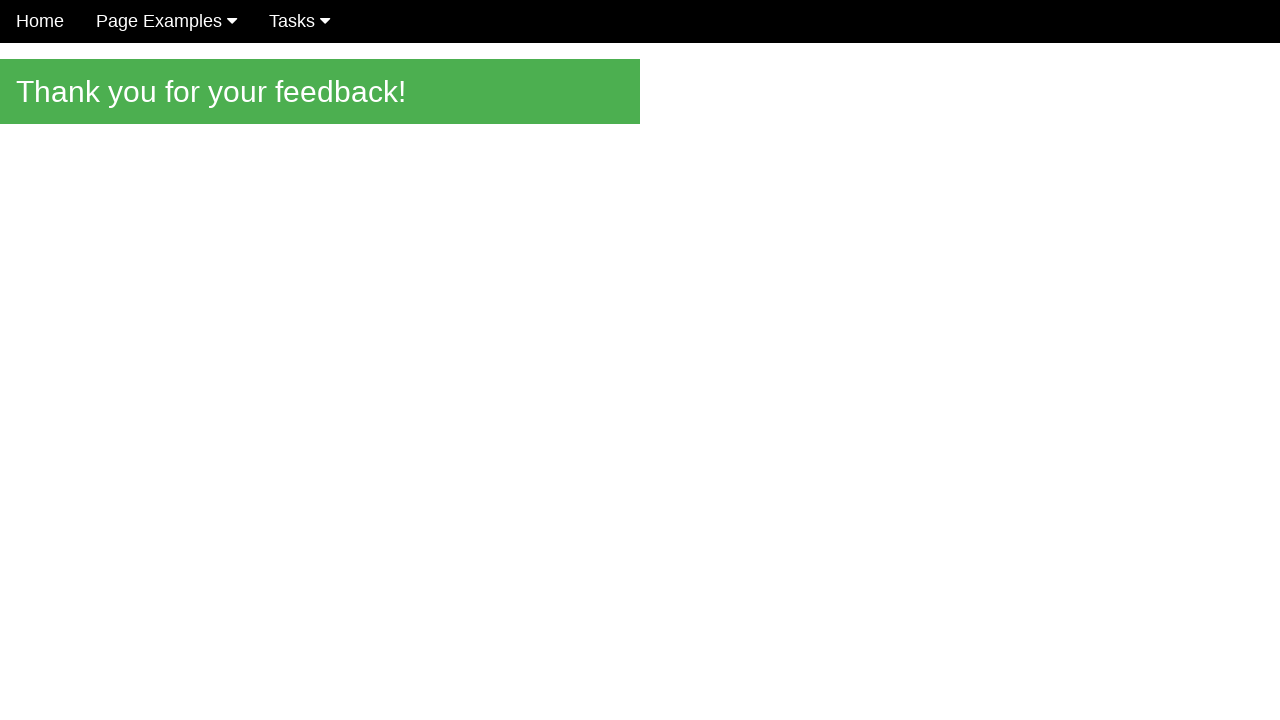

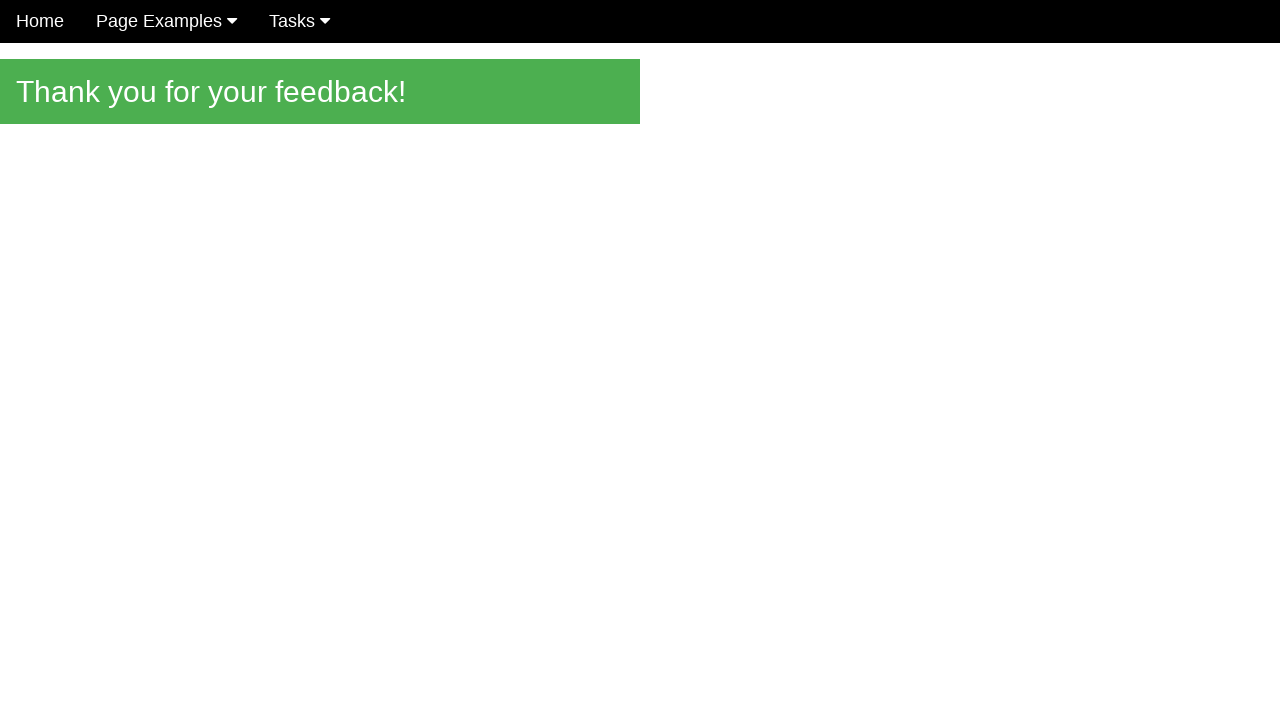